Tests a timer-based alert that appears after a delay by clicking the timer alert button and handling the delayed alert

Starting URL: https://demoqa.com/alerts

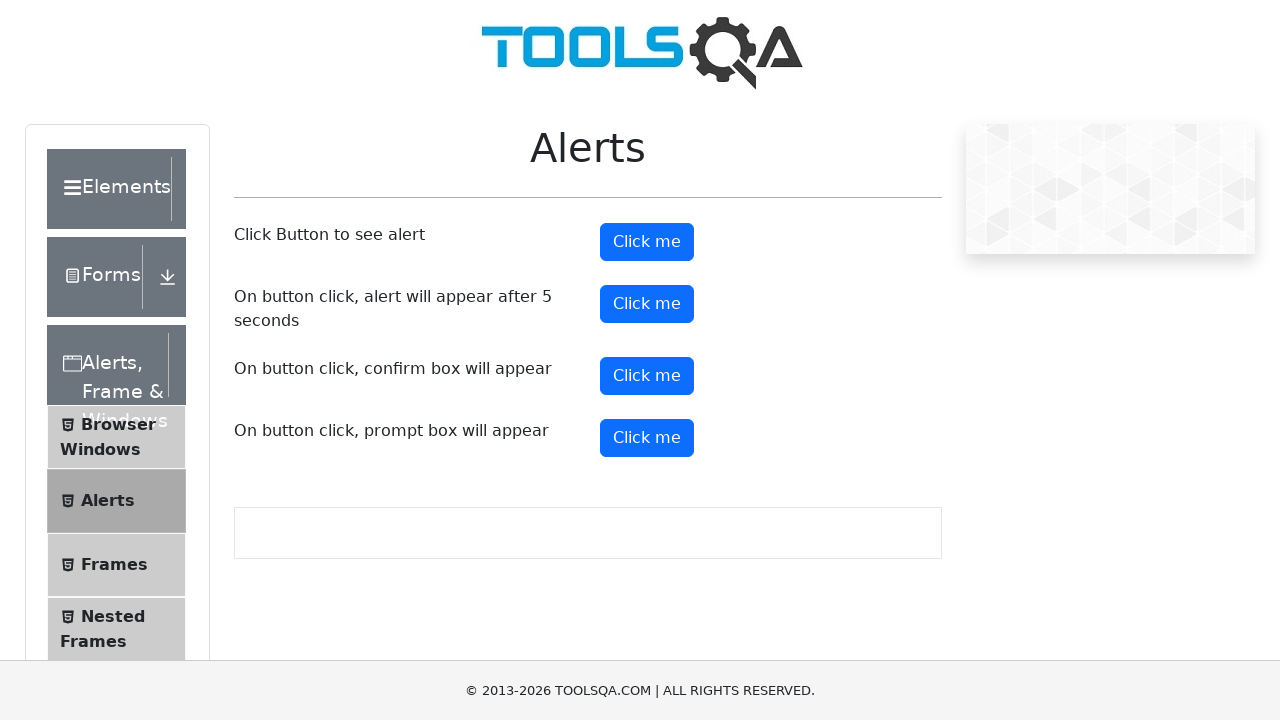

Set up dialog handler to automatically accept alerts
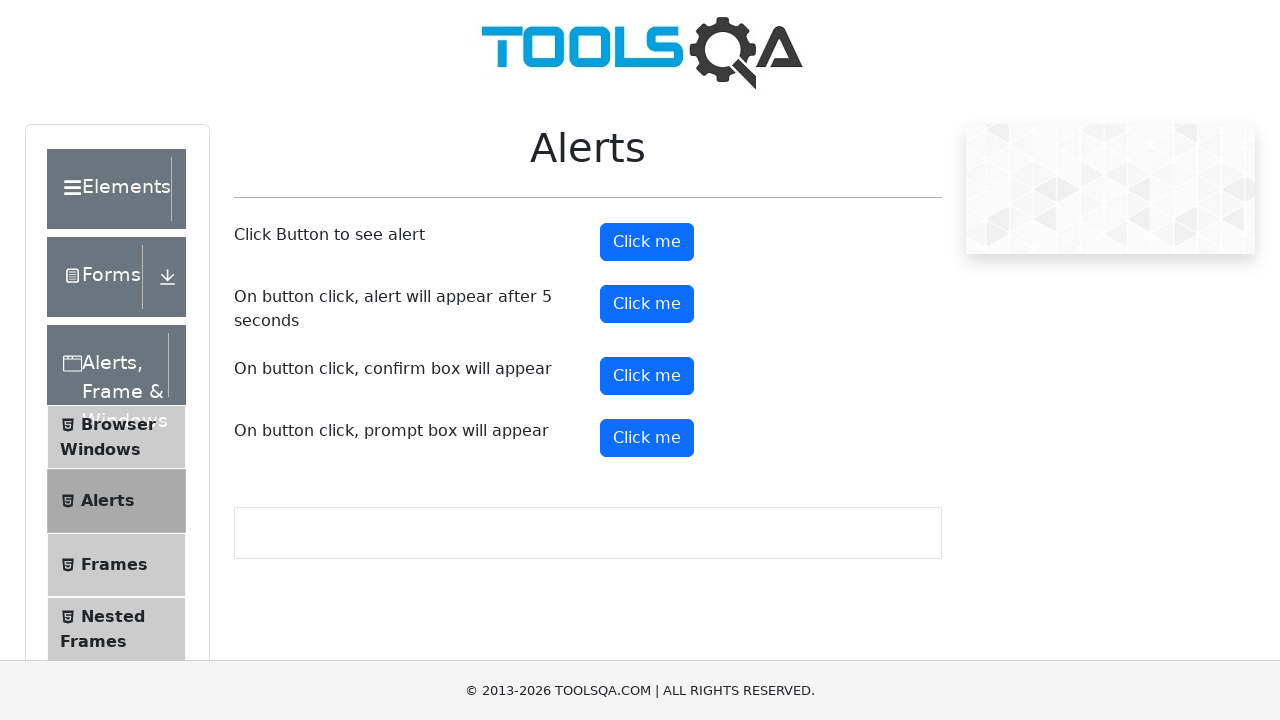

Clicked timer alert button to trigger delayed alert at (647, 304) on #timerAlertButton
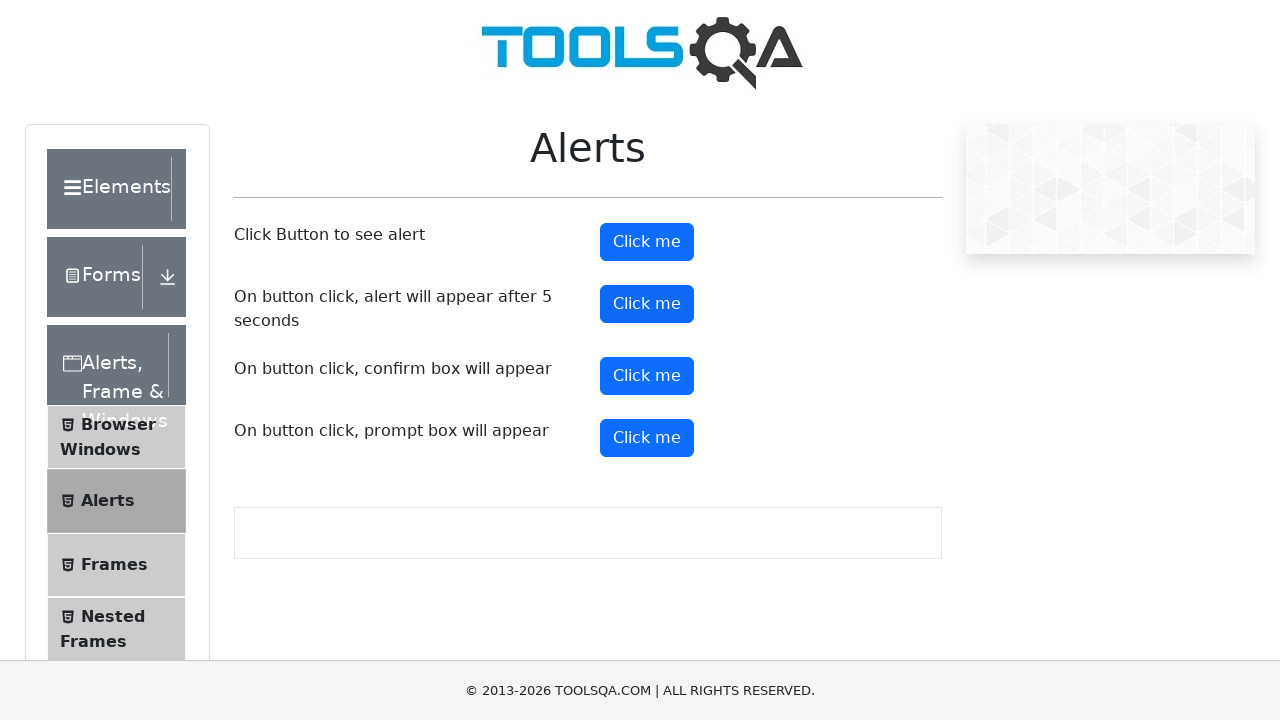

Waited 6 seconds for timer-based alert to appear and be handled
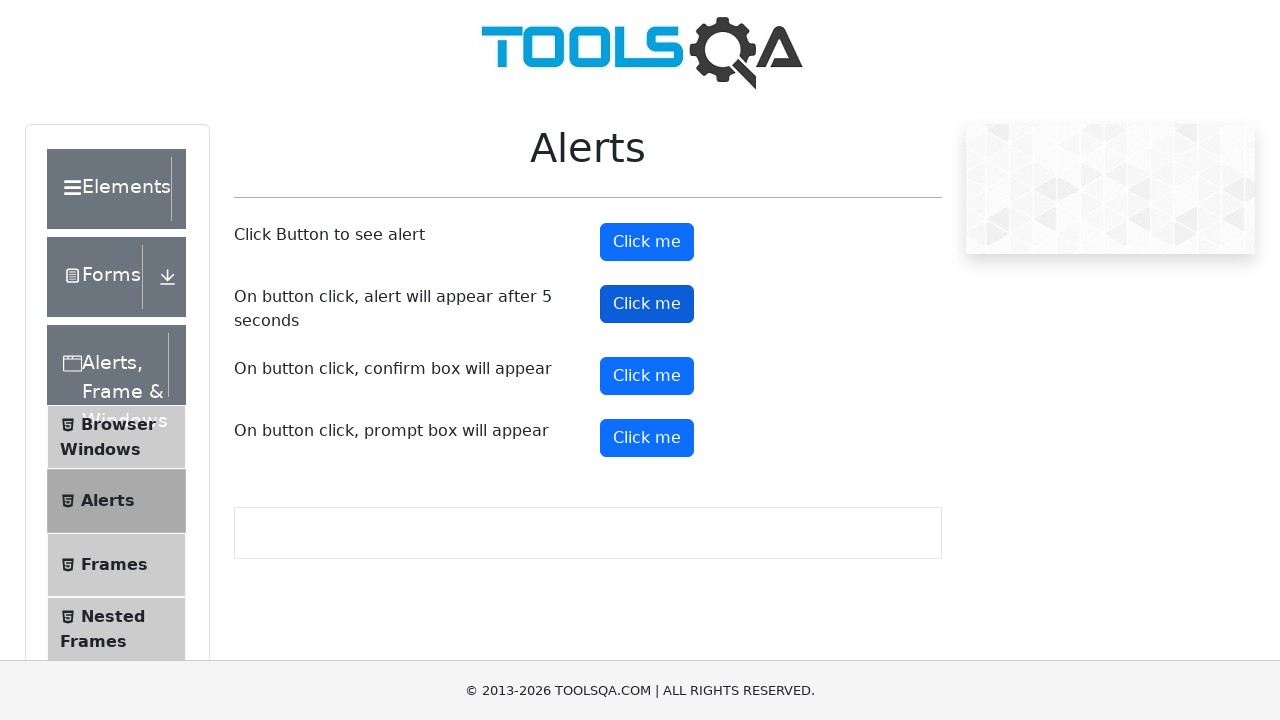

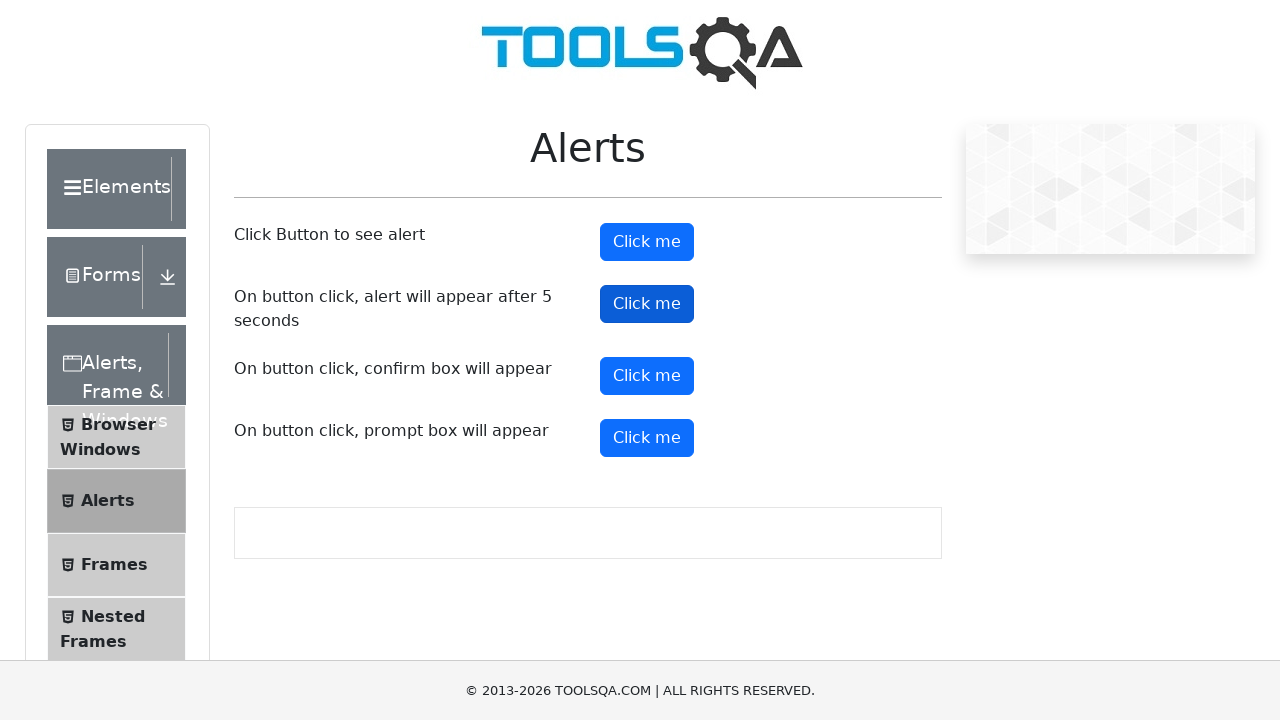